Navigates to a registration form and highlights the first name input field using JavaScript

Starting URL: https://demo.automationtesting.in/Register.html

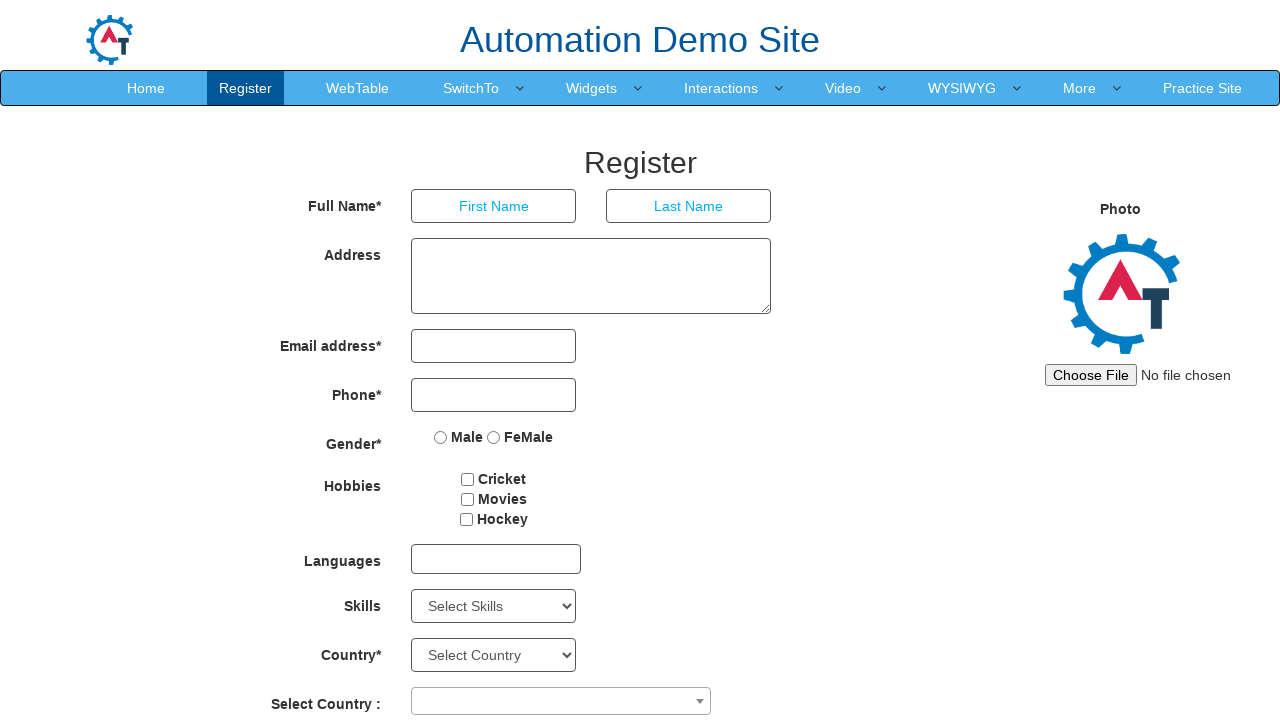

Located the first name input field
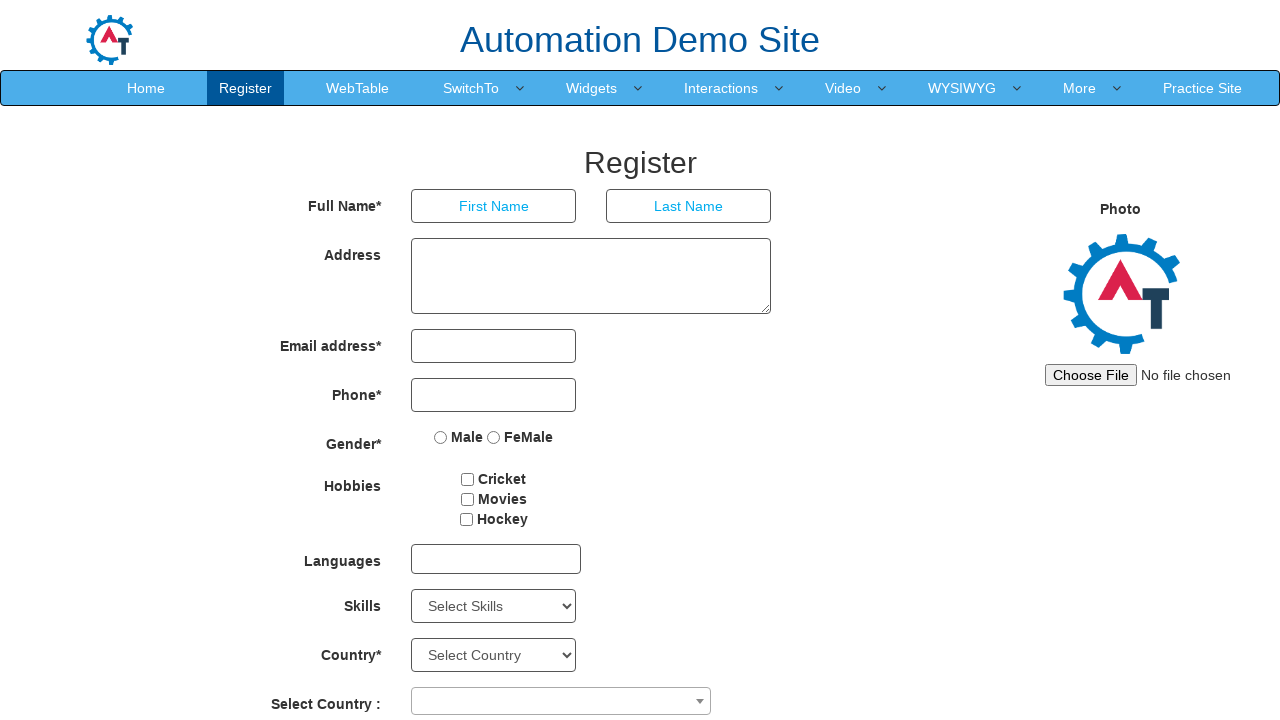

Highlighted the first name input field with yellow background and red border
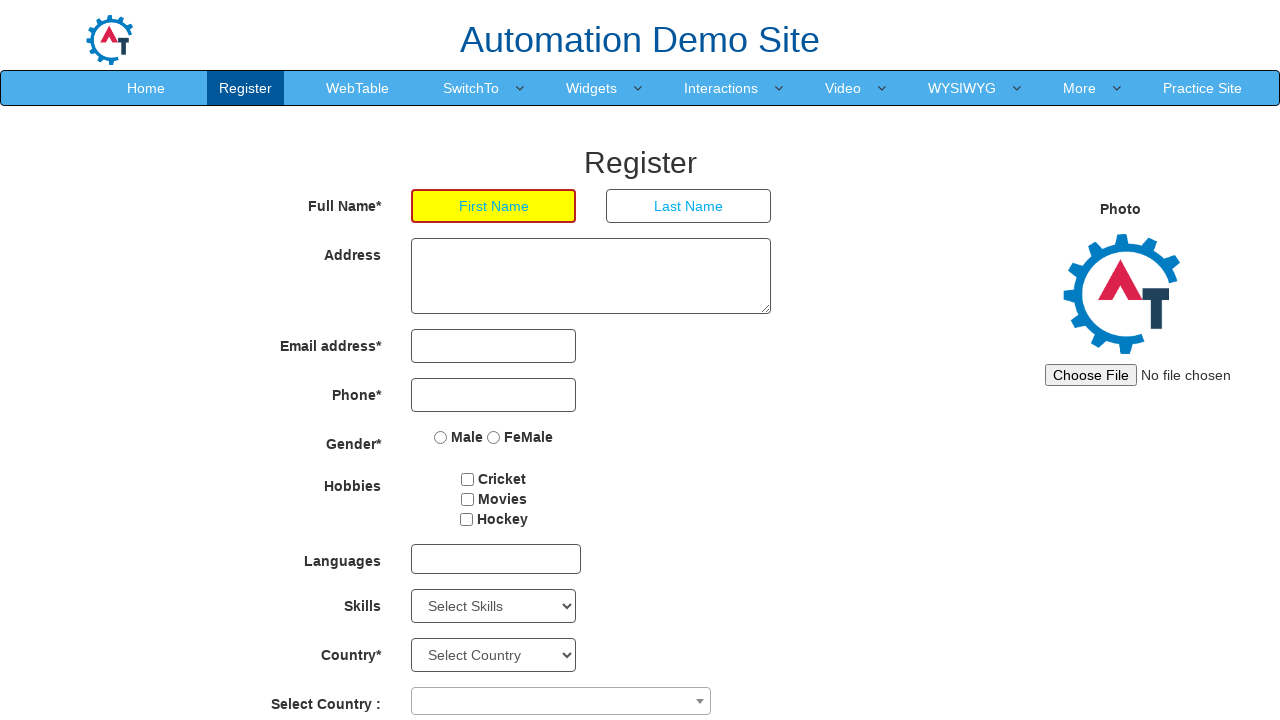

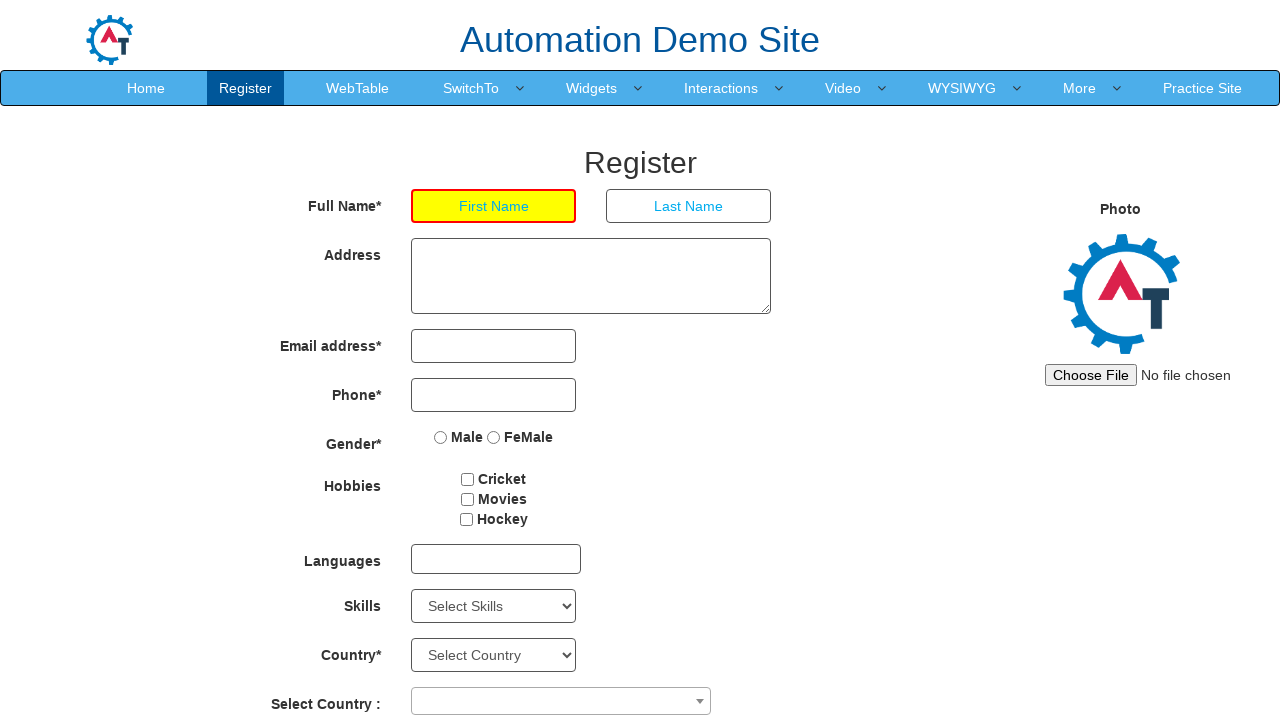